Tests the dynamic controls page by clicking the Enable button, verifying the "It's enabled!" message appears and the textbox becomes enabled, then clicking Disable button and verifying the "It's disabled!" message appears and the textbox becomes disabled.

Starting URL: https://the-internet.herokuapp.com/dynamic_controls

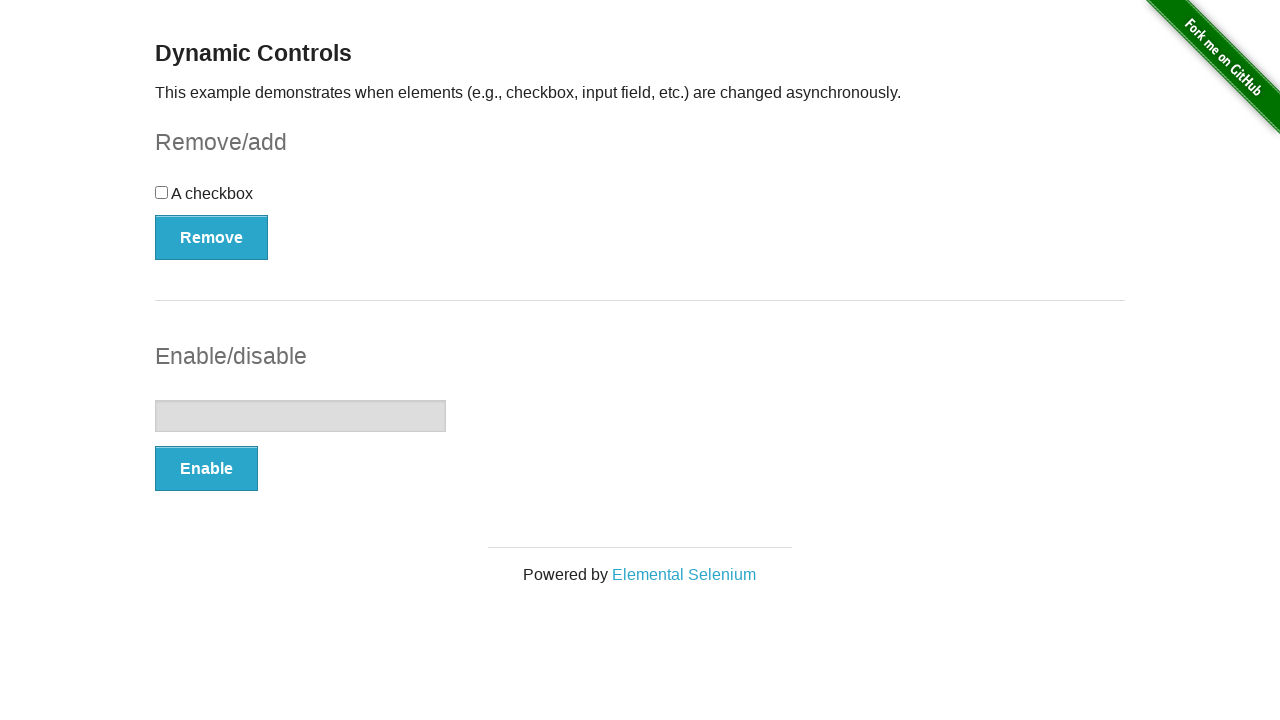

Clicked the Enable button at (206, 469) on (//button[@type='button'])[2]
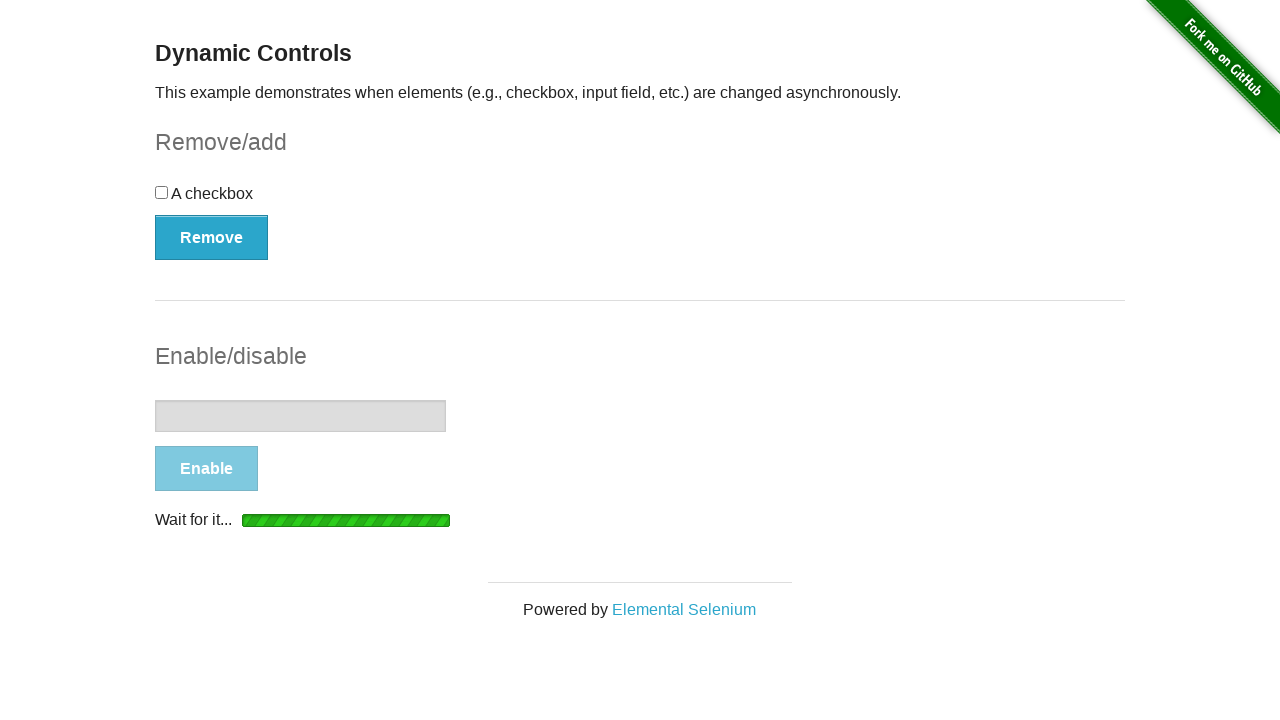

Waited for enabled message to appear
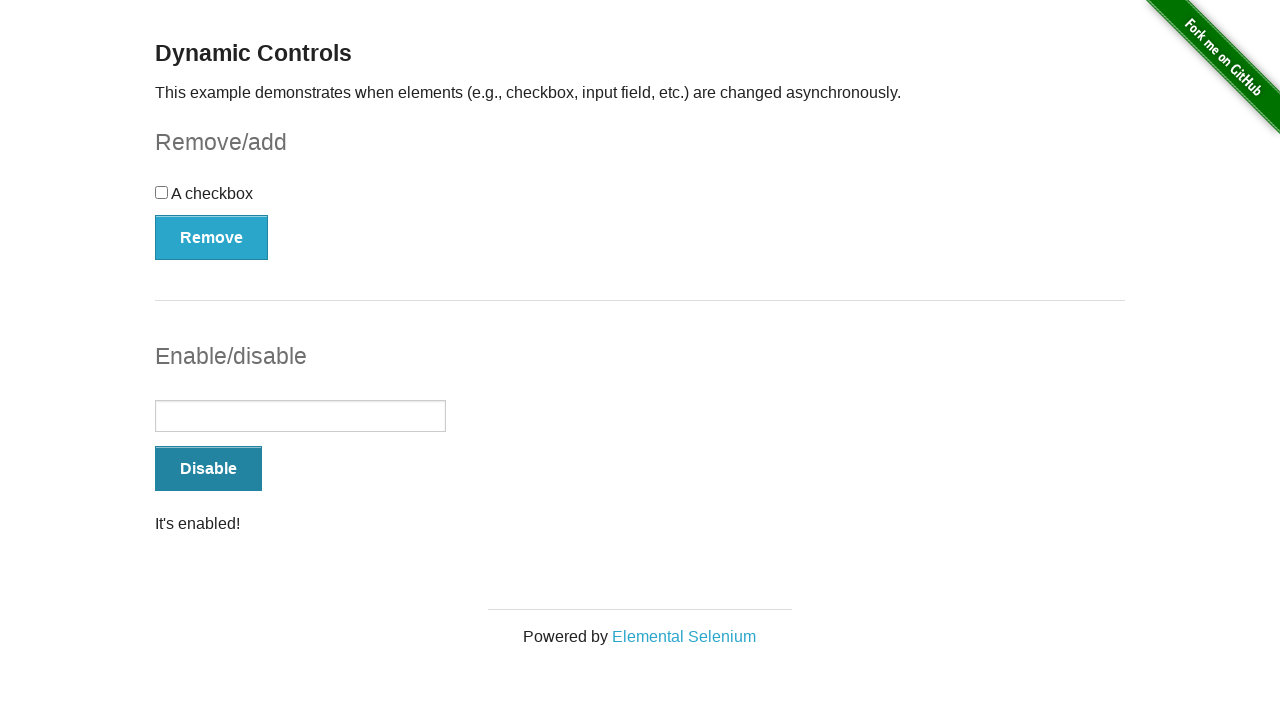

Verified 'It's enabled!' message is displayed
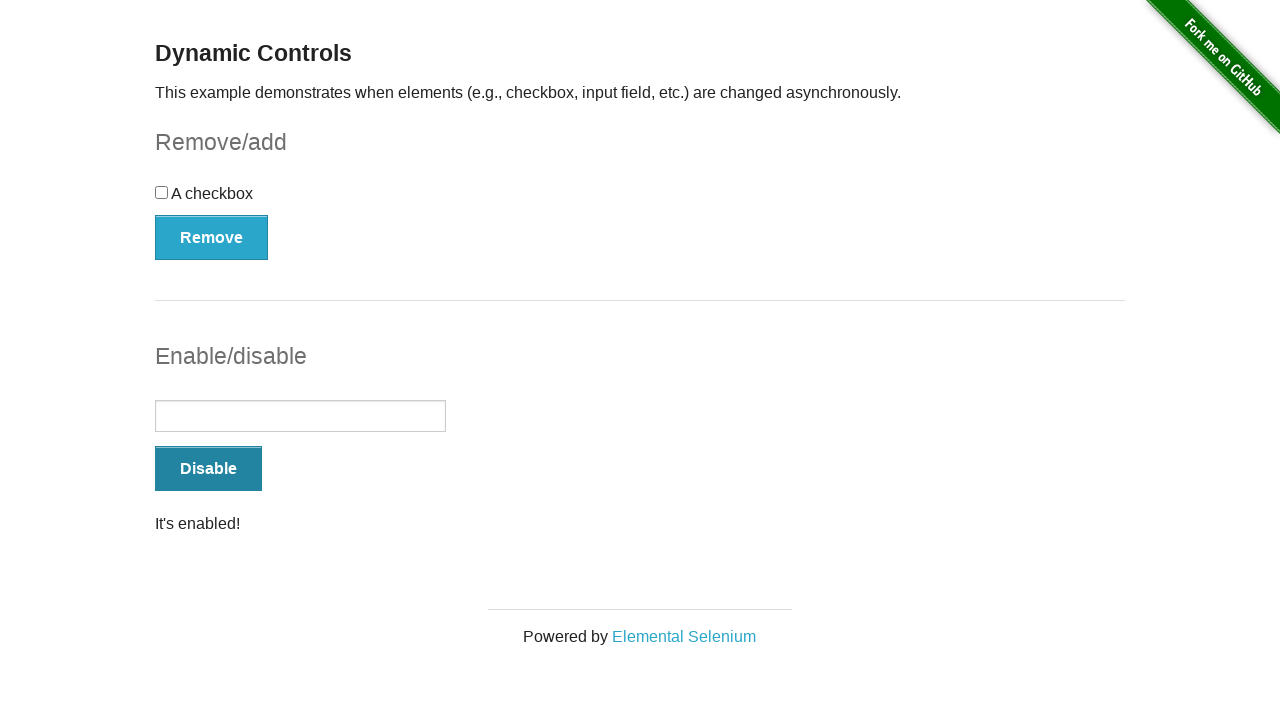

Verified the textbox is enabled
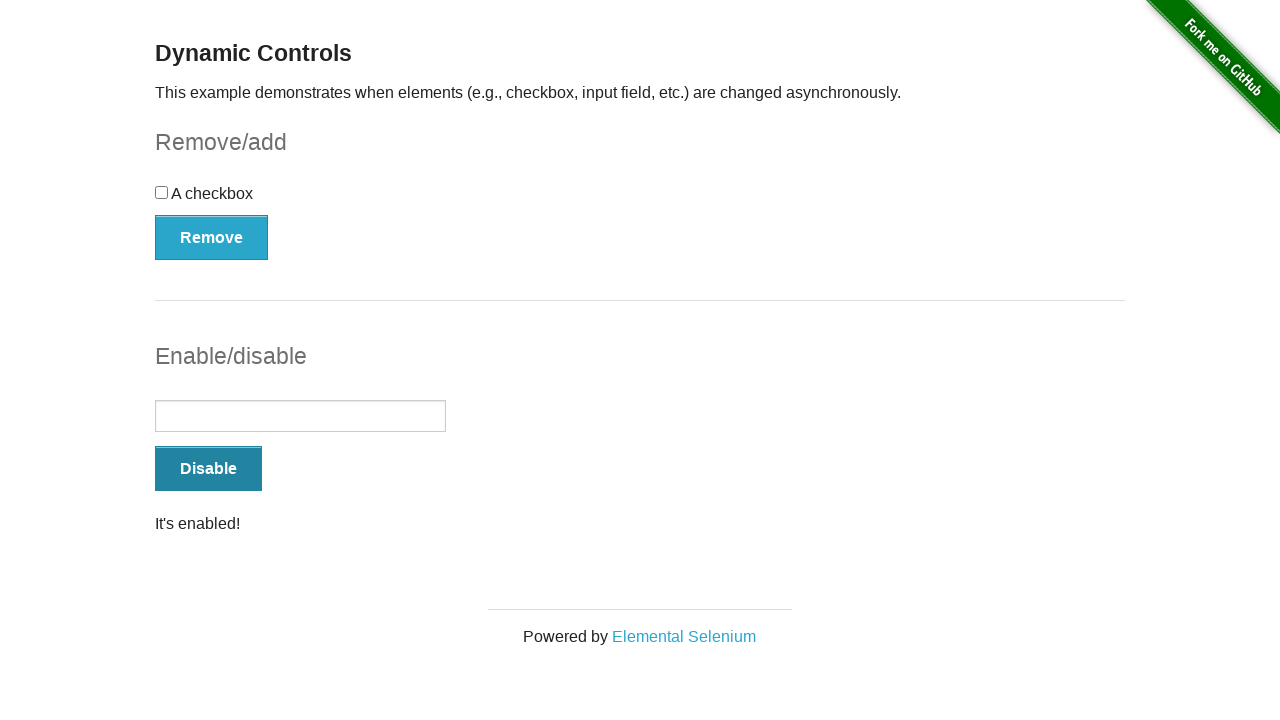

Clicked the Disable button at (208, 469) on (//button[@type='button'])[2]
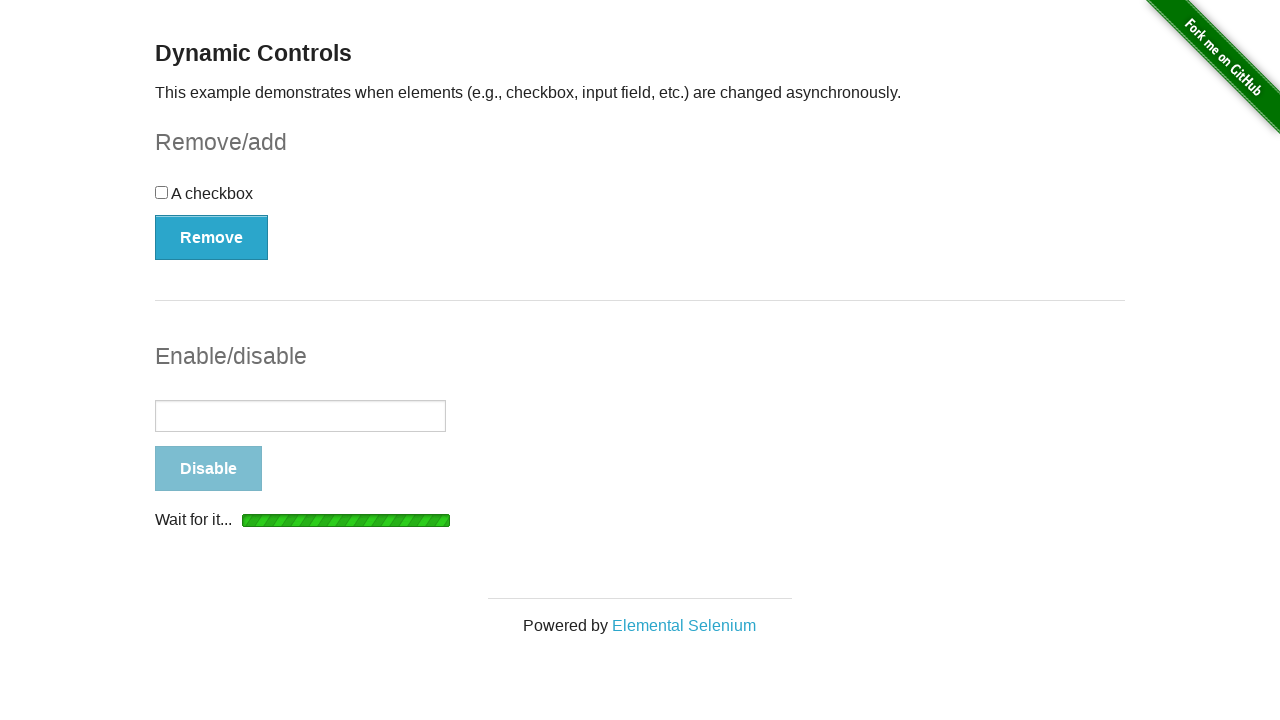

Waited for disabled message to appear
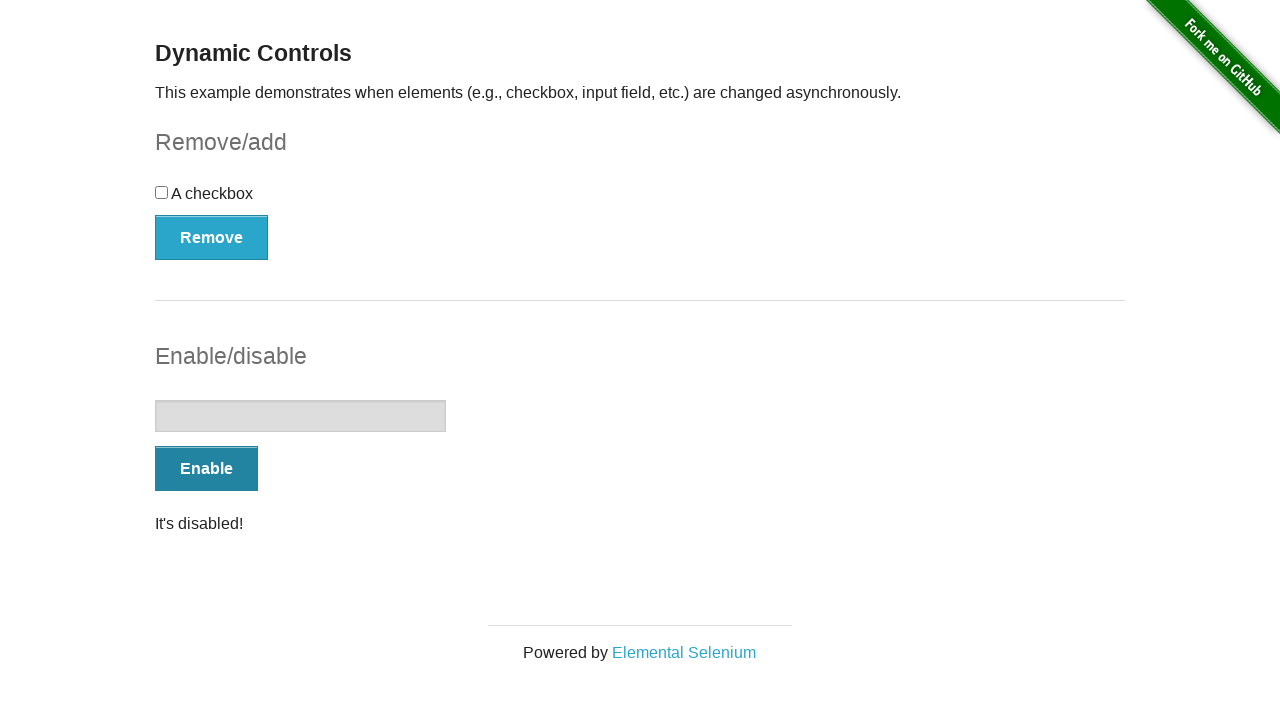

Verified 'It's disabled!' message is displayed
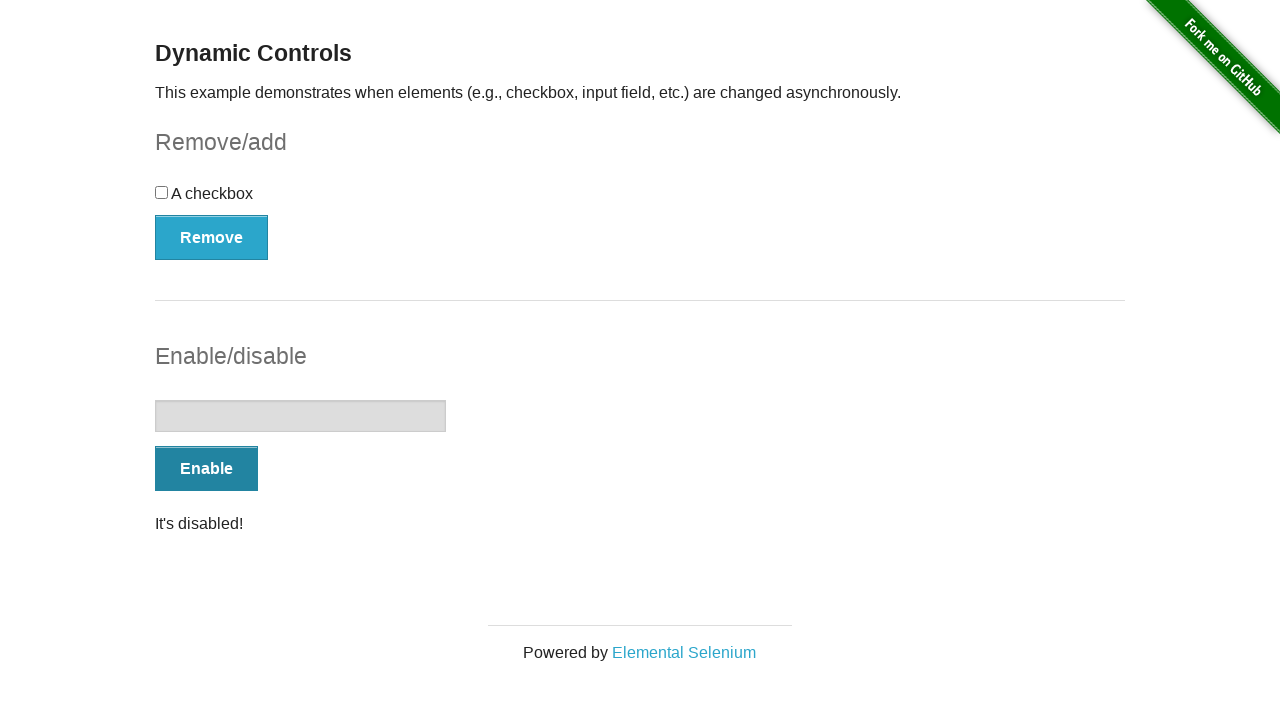

Verified the textbox is disabled
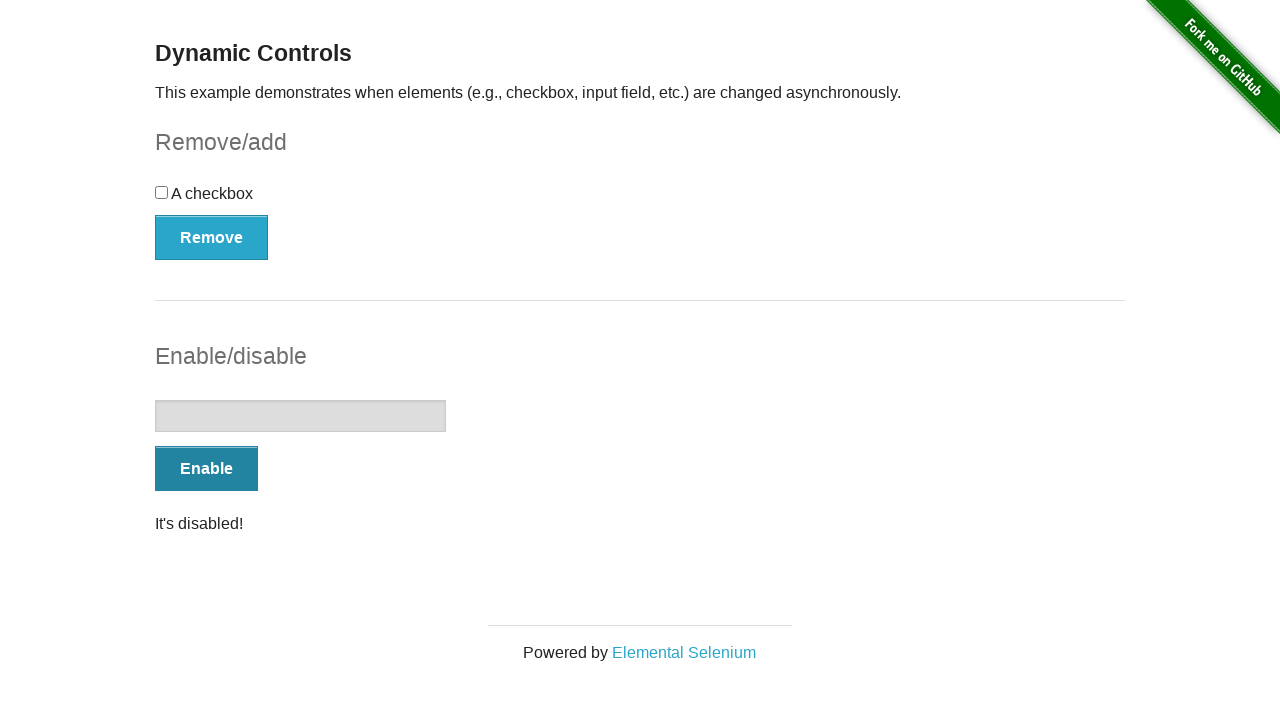

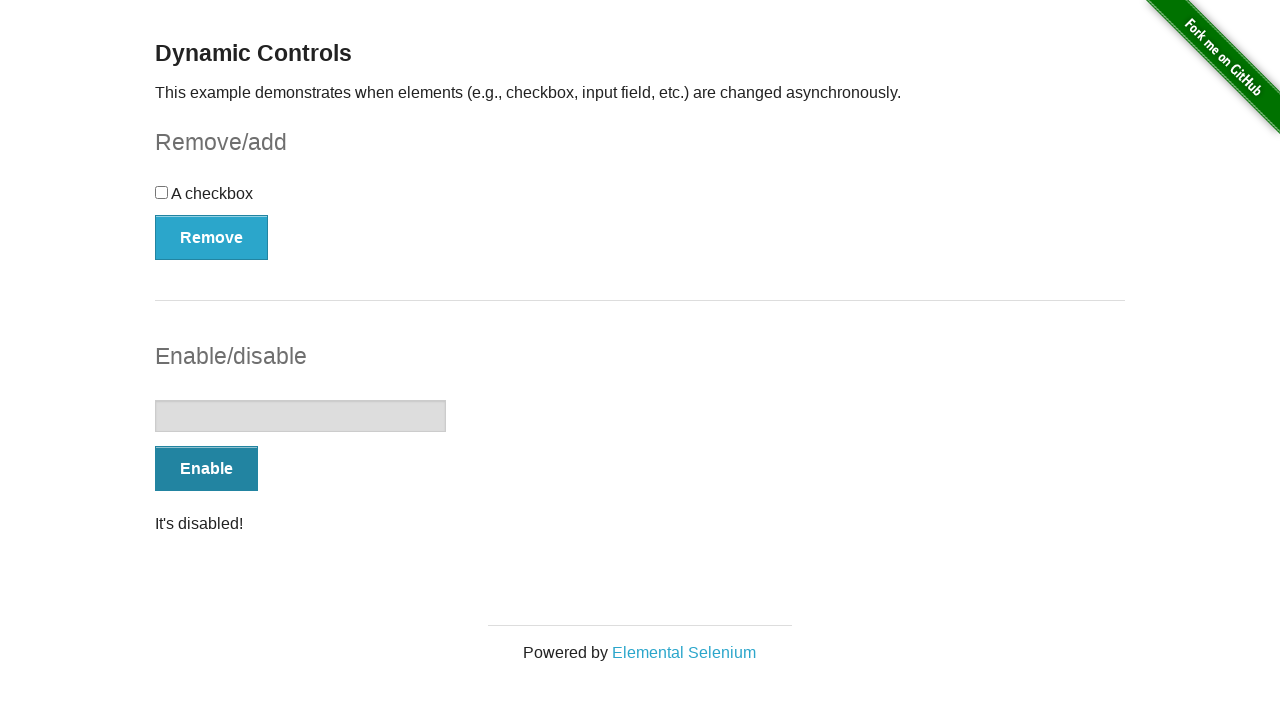